Tests adding a book to cart and verifies the cart displays correct item count and price in both cart widget and checkout page

Starting URL: https://practice.automationtesting.in/

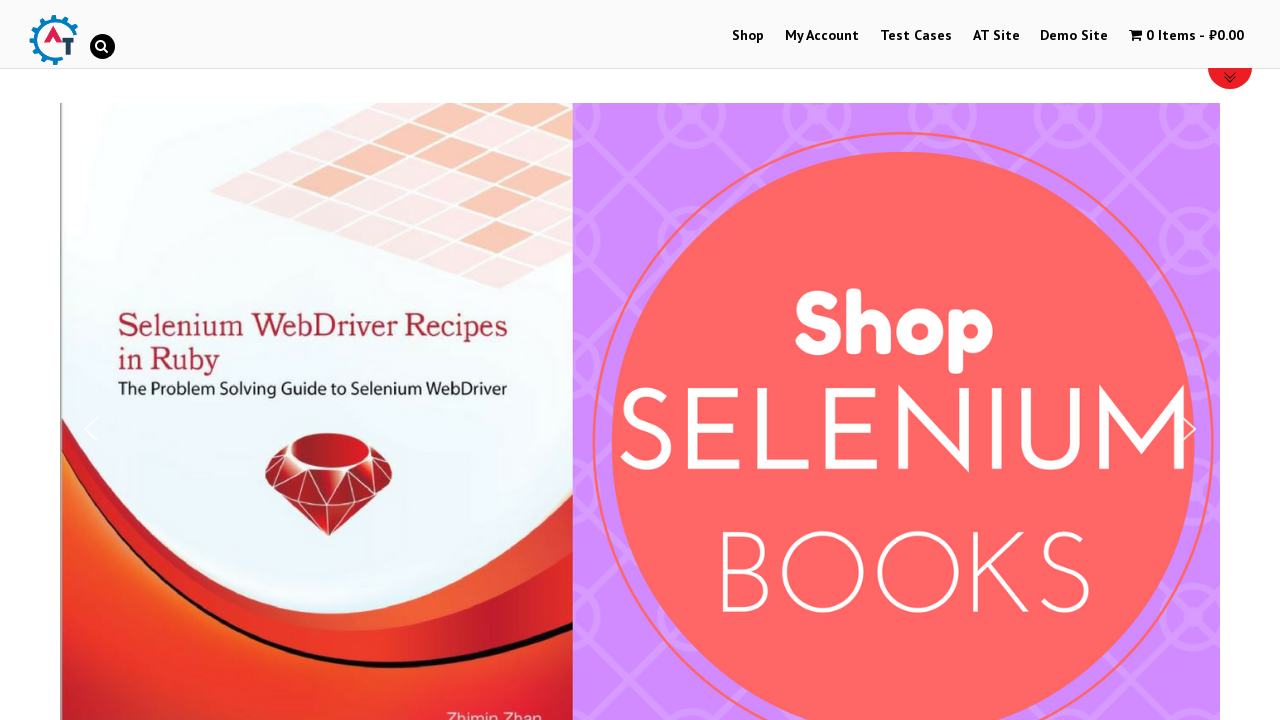

Clicked on Shop tab at (748, 36) on a:text("Shop")
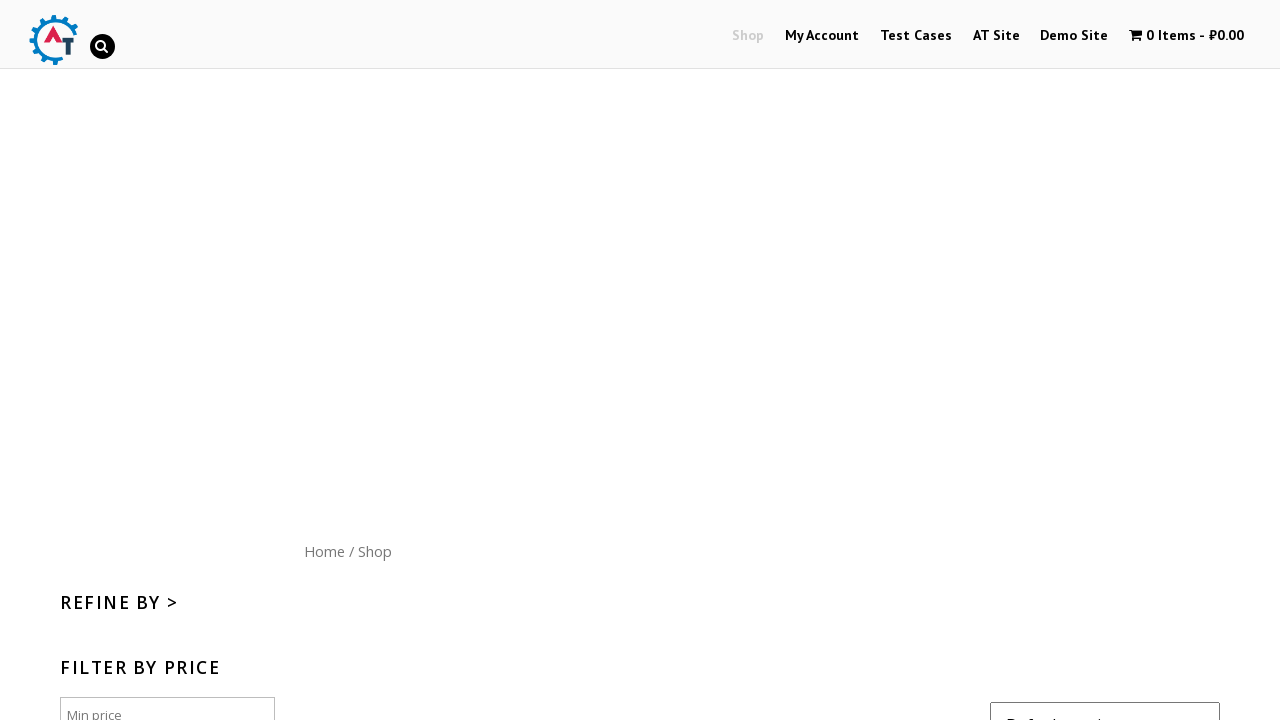

Clicked Add to Cart button for HTML5 WebApp Development book at (1115, 361) on a[href="/shop/?add-to-cart=182"]
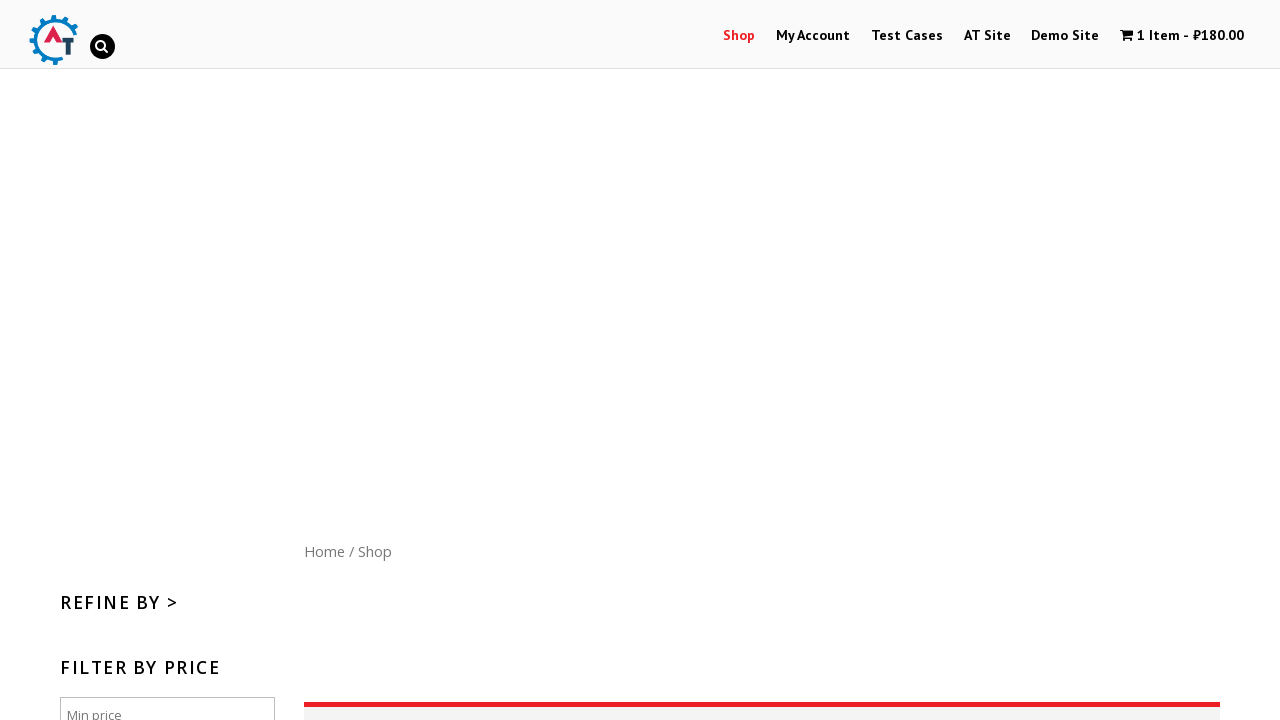

Cart widget updated - verified 1 Item and ₹180.00 displayed
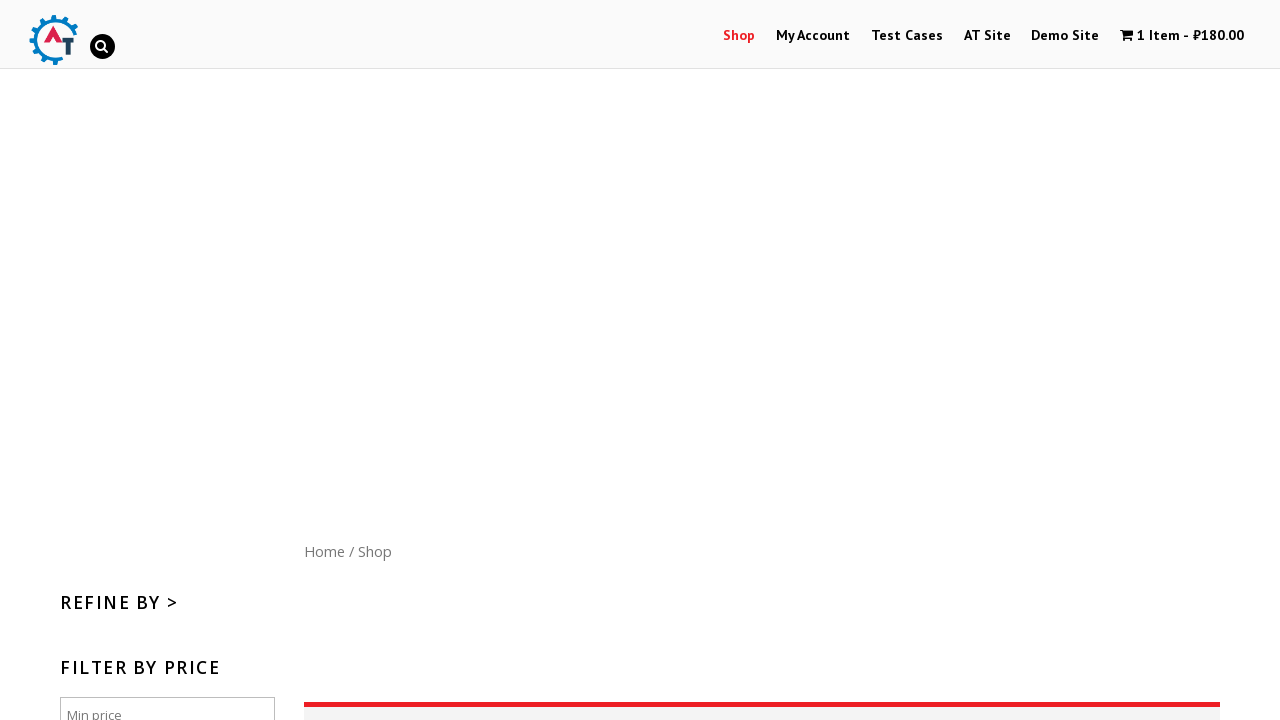

Clicked on cart widget to open cart page at (1182, 36) on a.wpmenucart-contents
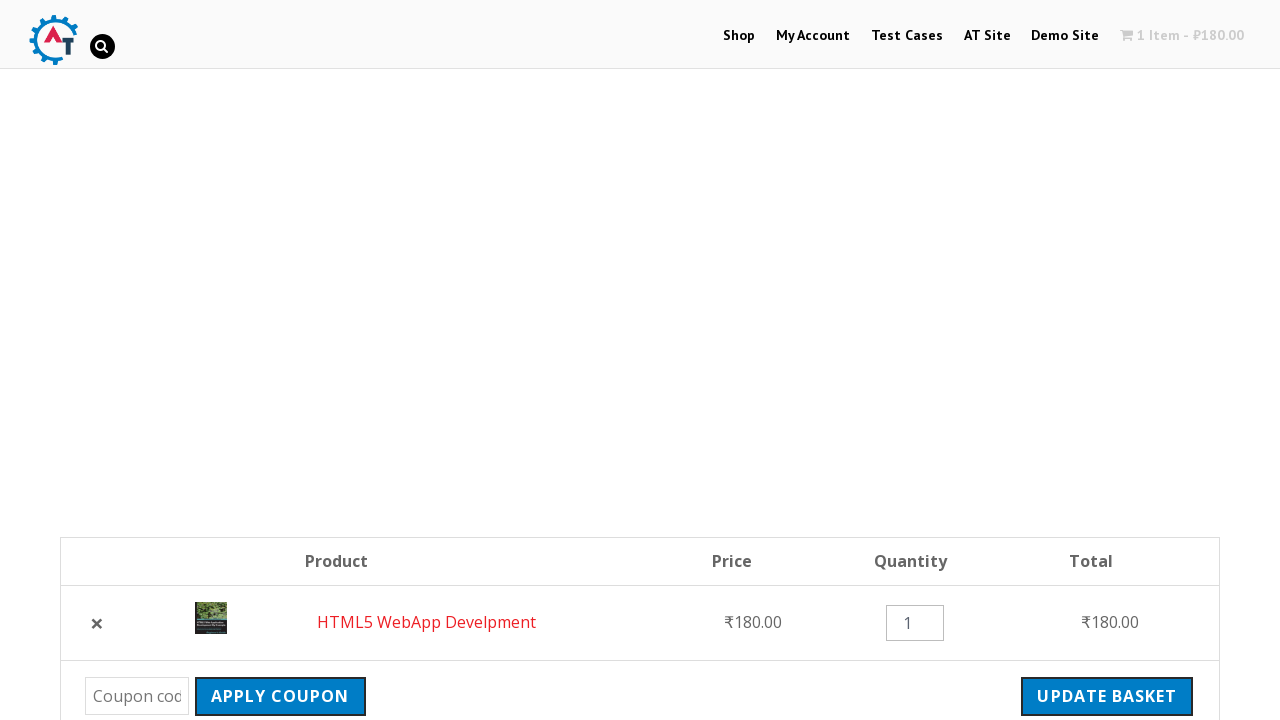

Verified cart subtotal displays ₹180.00
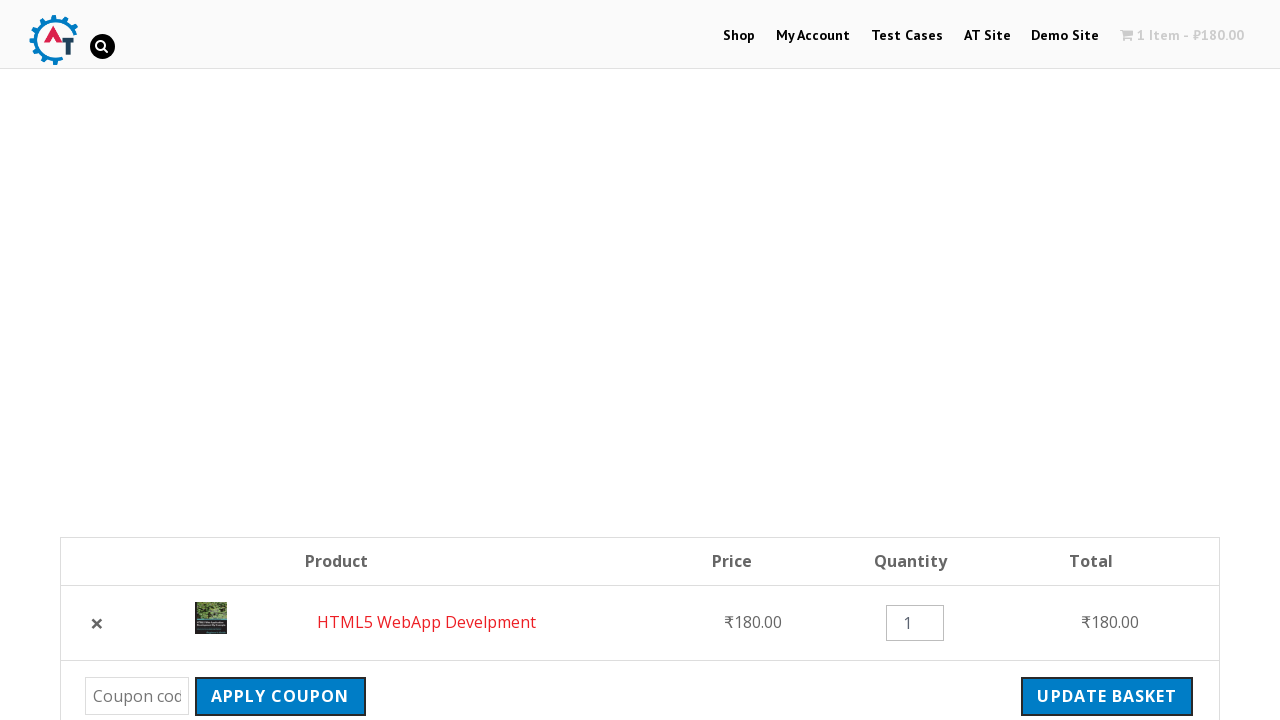

Verified cart total displays ₹180.00
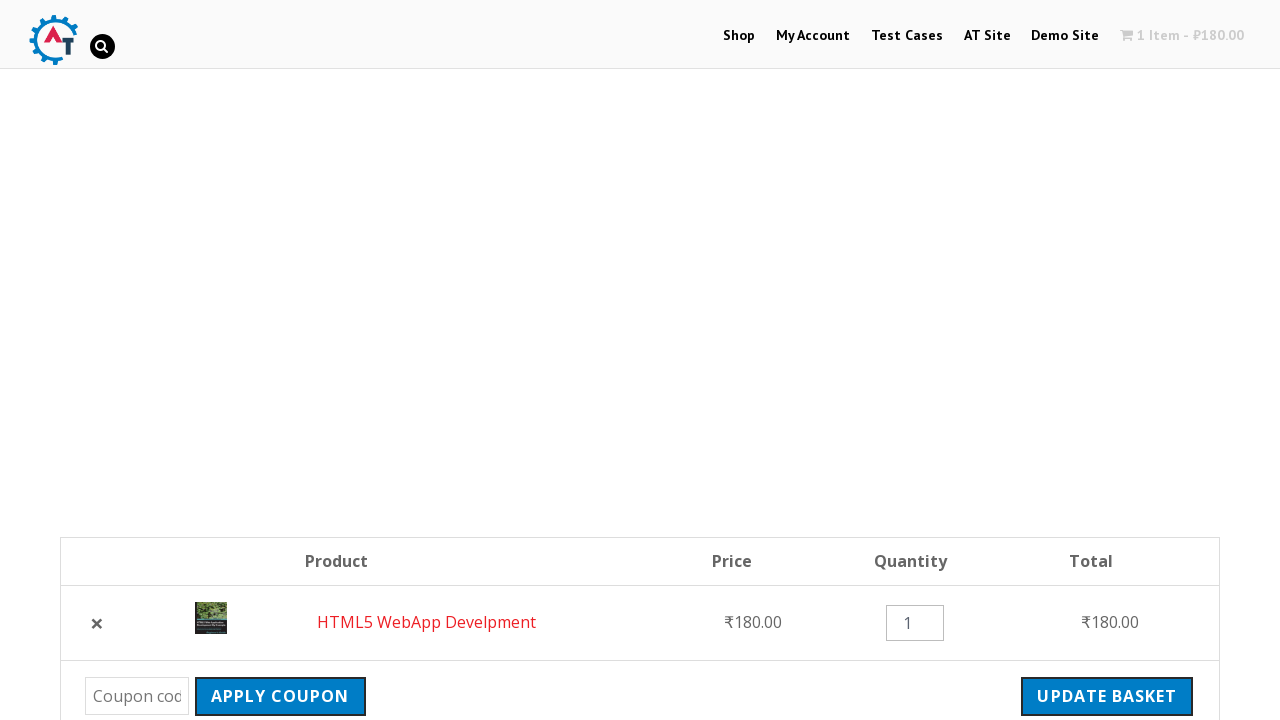

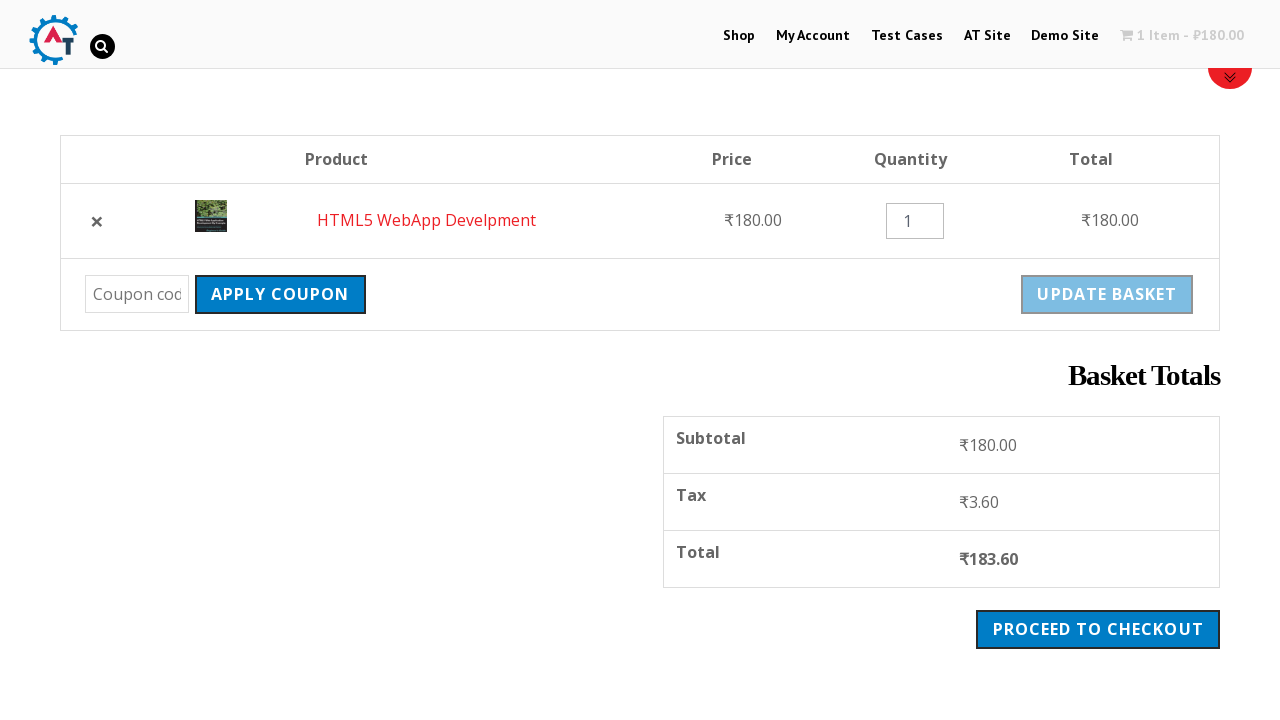